Tests dynamically loaded page elements where an element is initially hidden and becomes visible after clicking the Start button.

Starting URL: https://the-internet.herokuapp.com/dynamic_loading/1

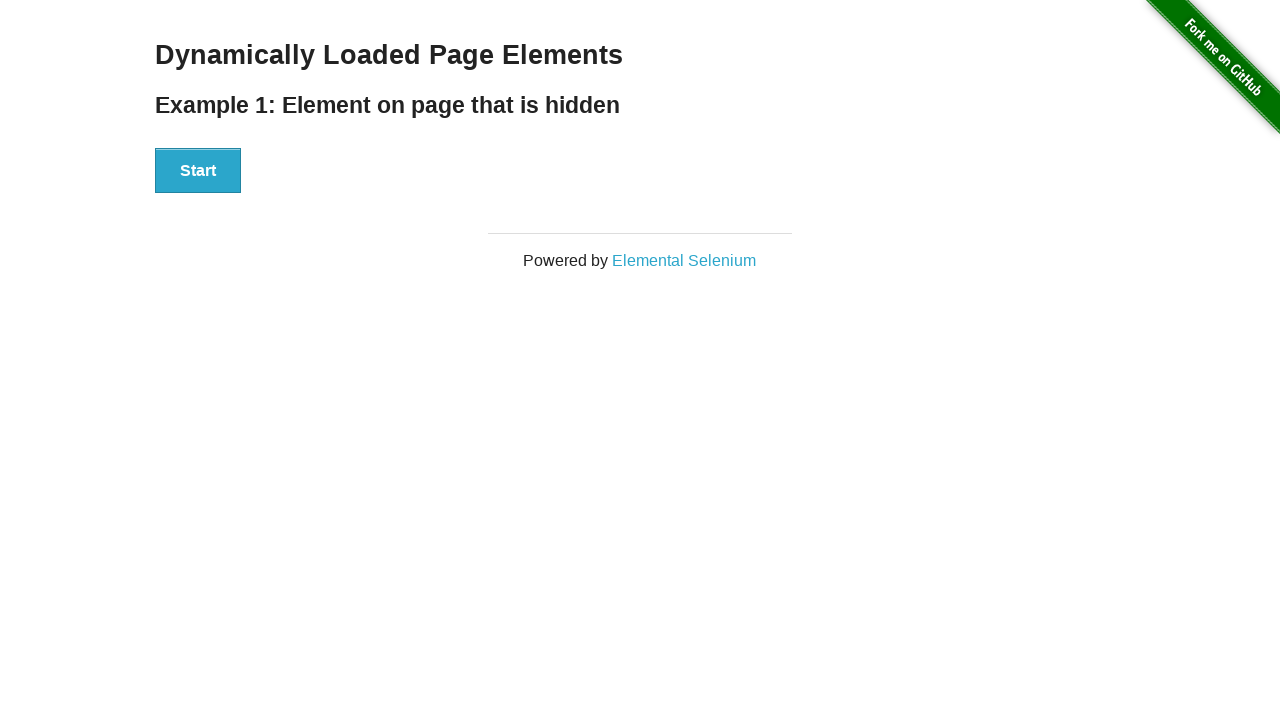

Clicked the Start button to trigger dynamic loading at (198, 171) on #start button
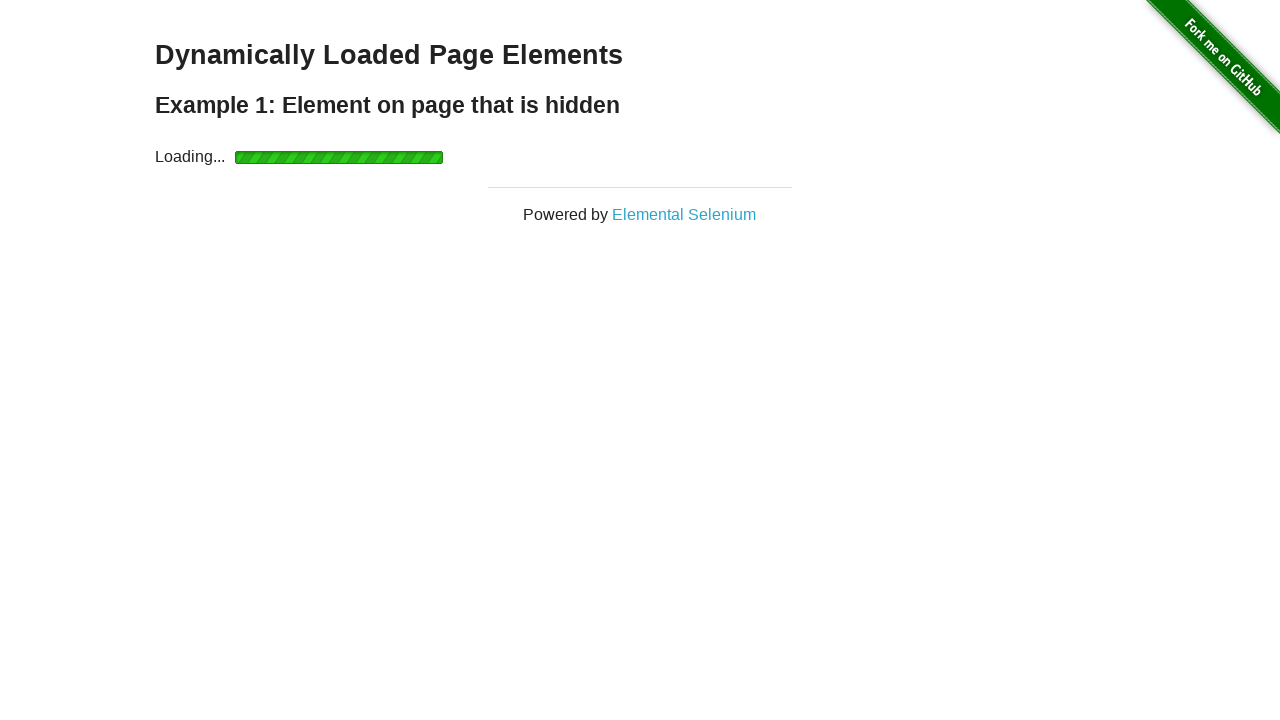

Waited for dynamically loaded content to become visible
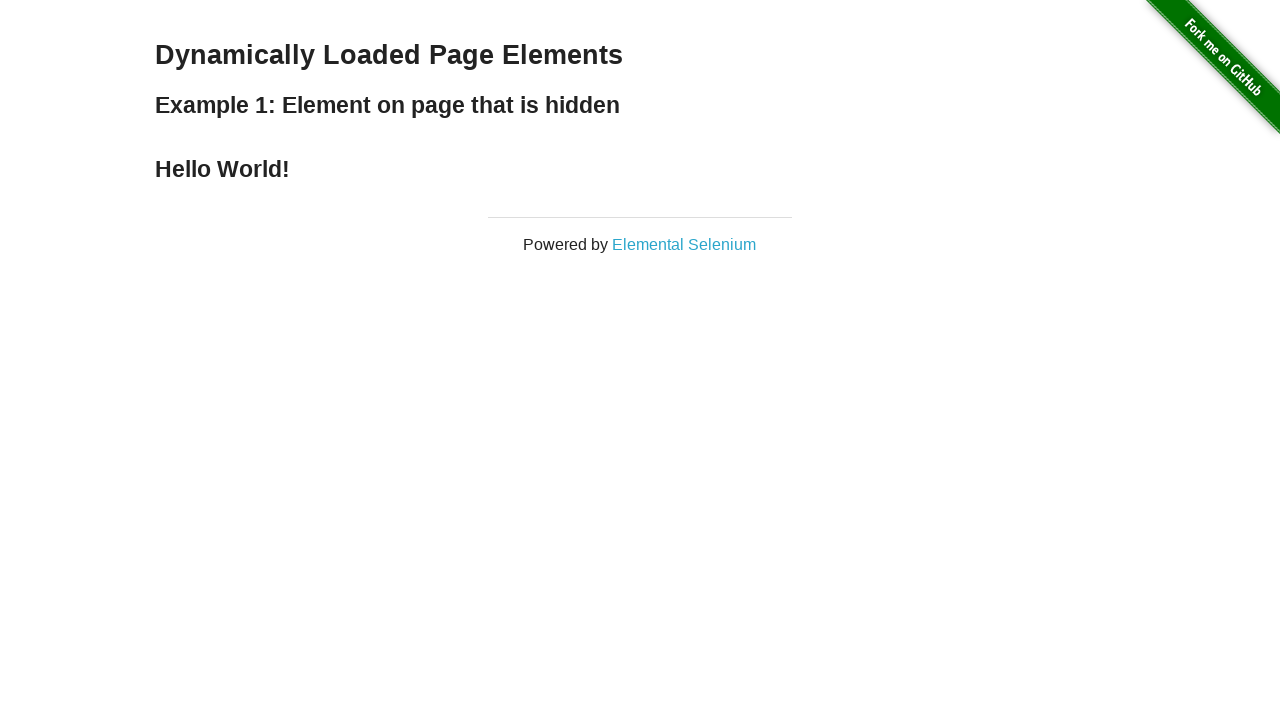

Retrieved text content from loaded element
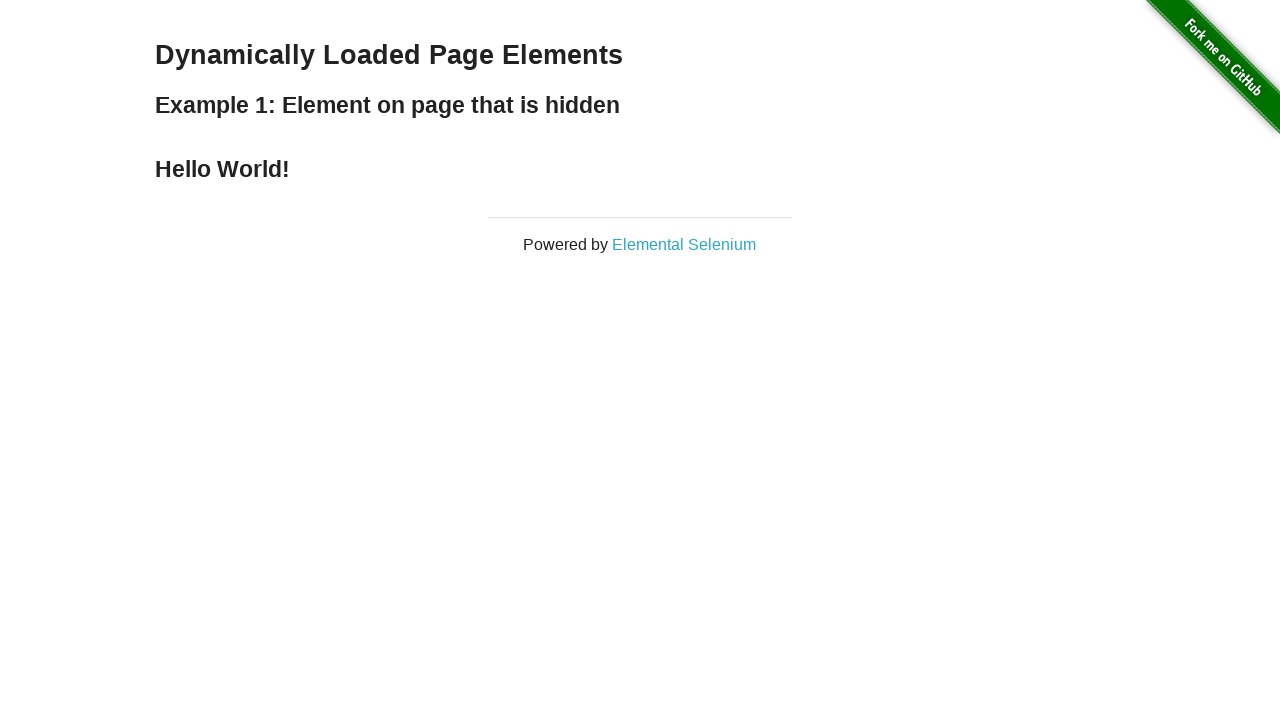

Verified loaded text content matches expected 'Hello World!'
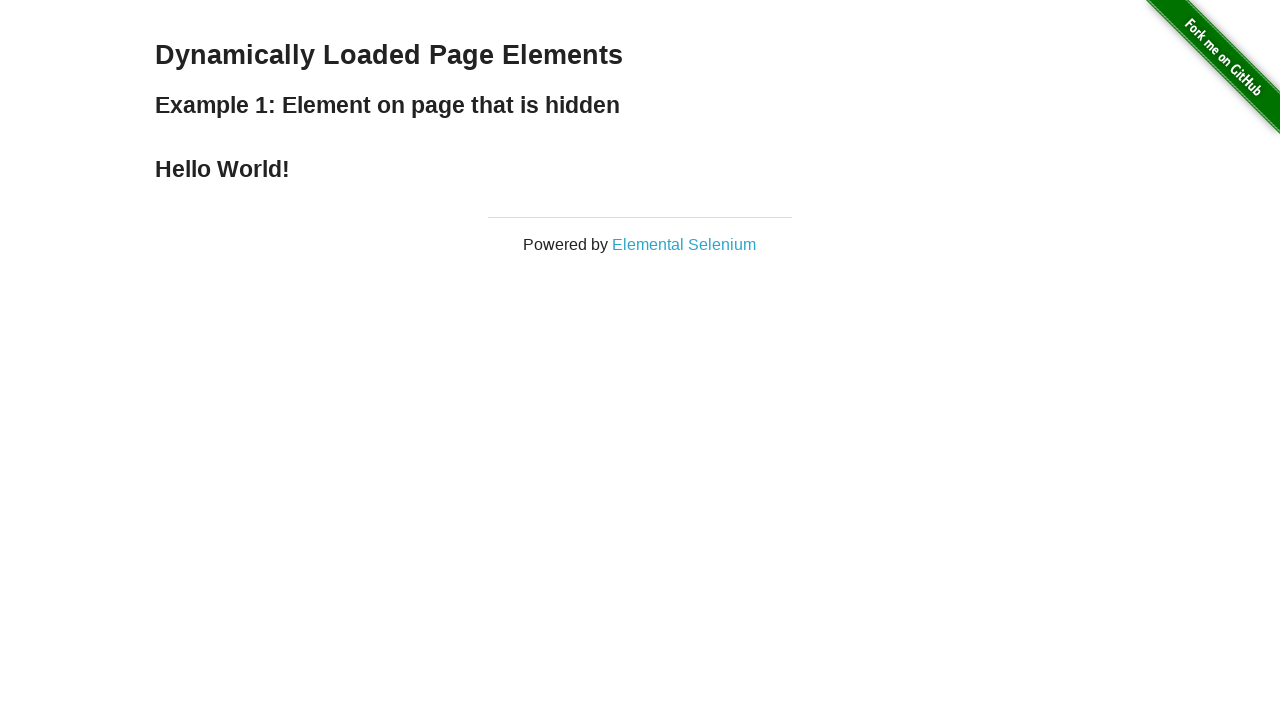

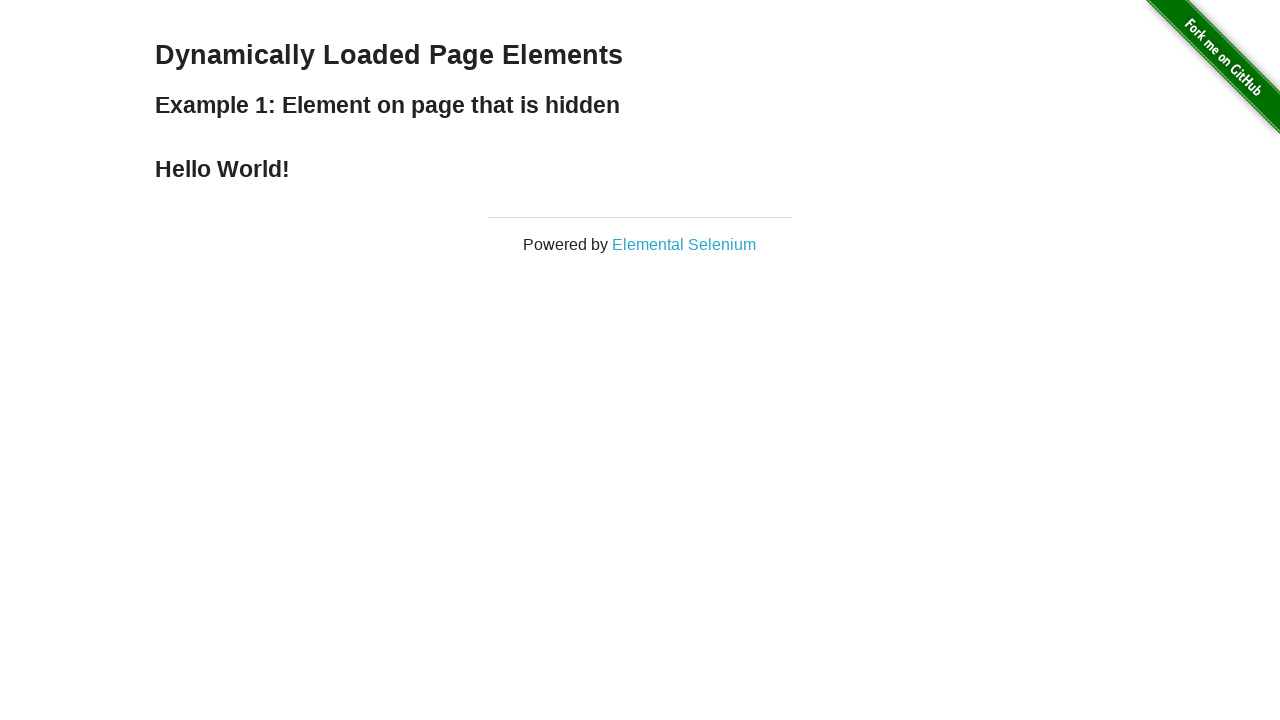